Navigates to Hover Demo page and hovers over the second button to verify its hover color changes

Starting URL: https://www.lambdatest.com/selenium-playground/

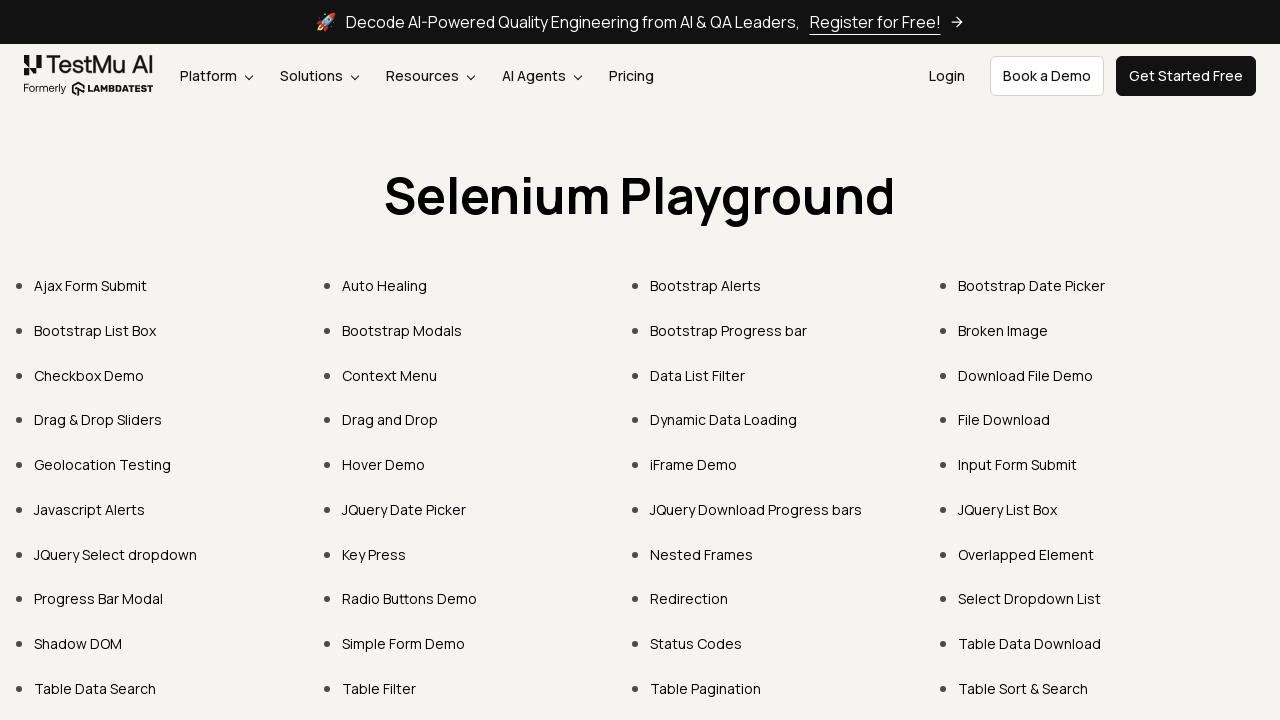

Clicked on Hover Demo link at (384, 464) on xpath=//a[normalize-space()="Hover Demo"]
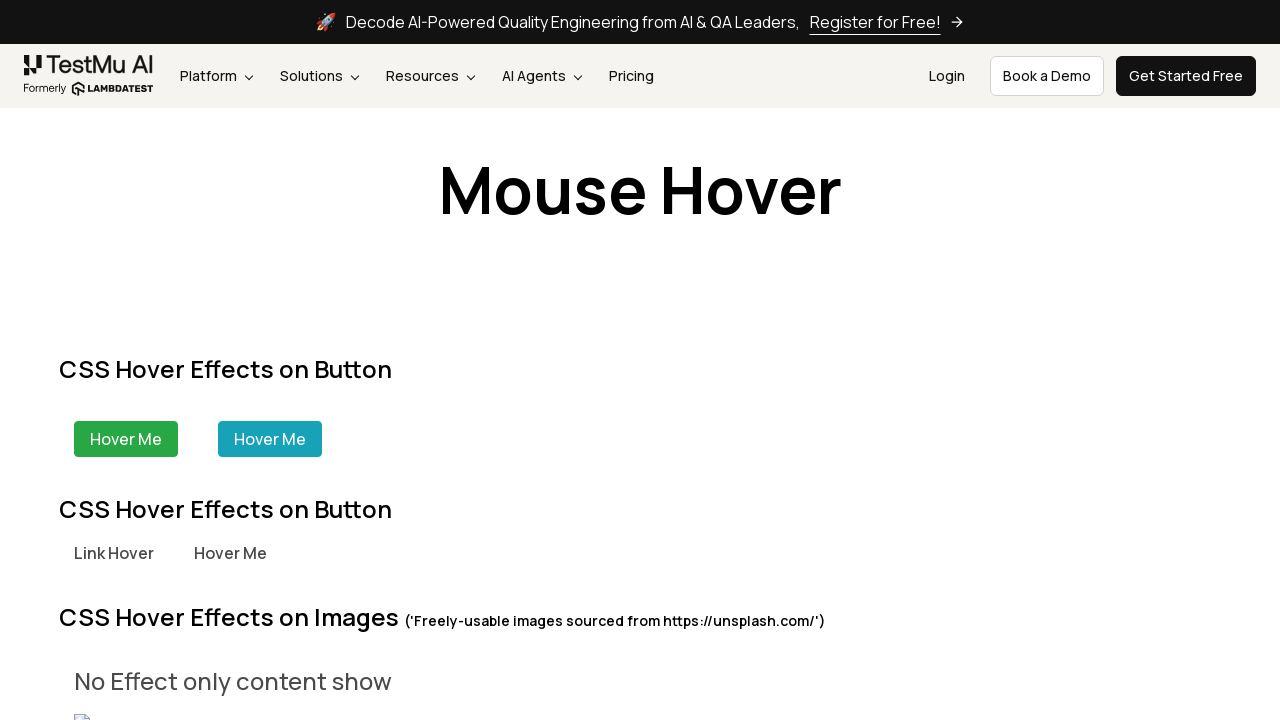

Located second button element
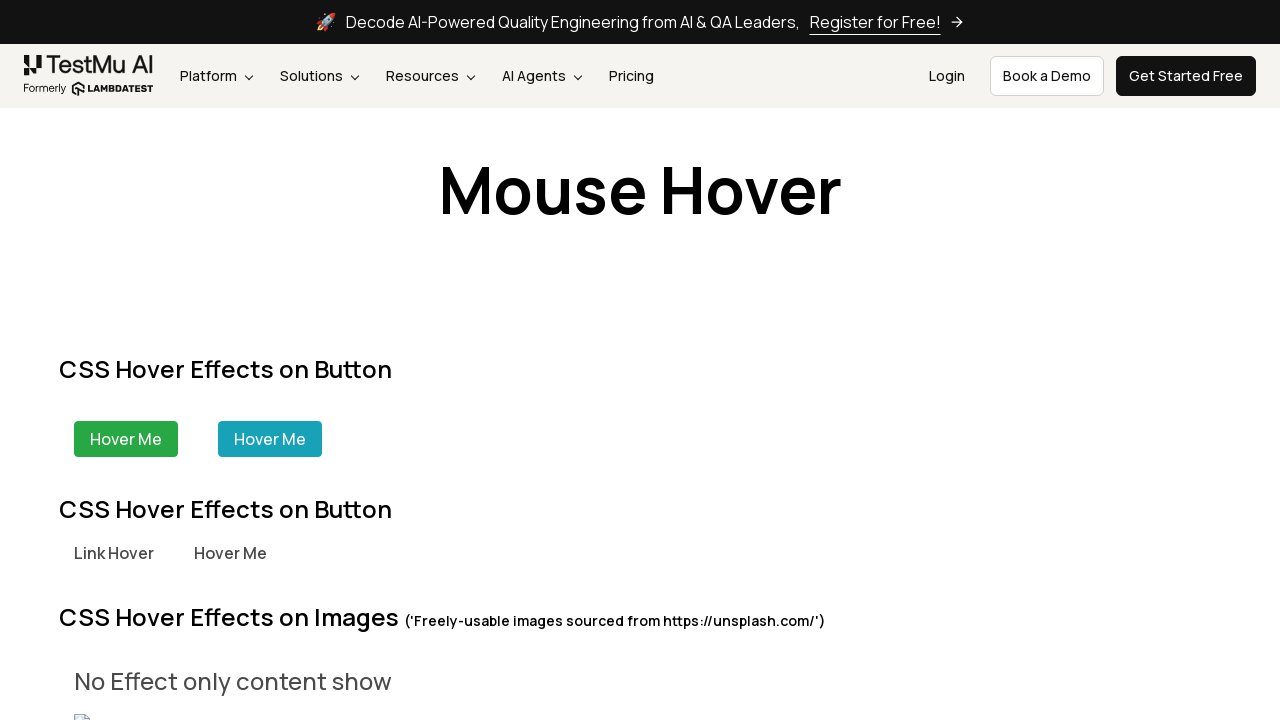

Hovered over second button to verify hover color changes to gray at (270, 439) on xpath=//div[@class="ml-40 bg-green-200 border border-green-200 text-white px-15 
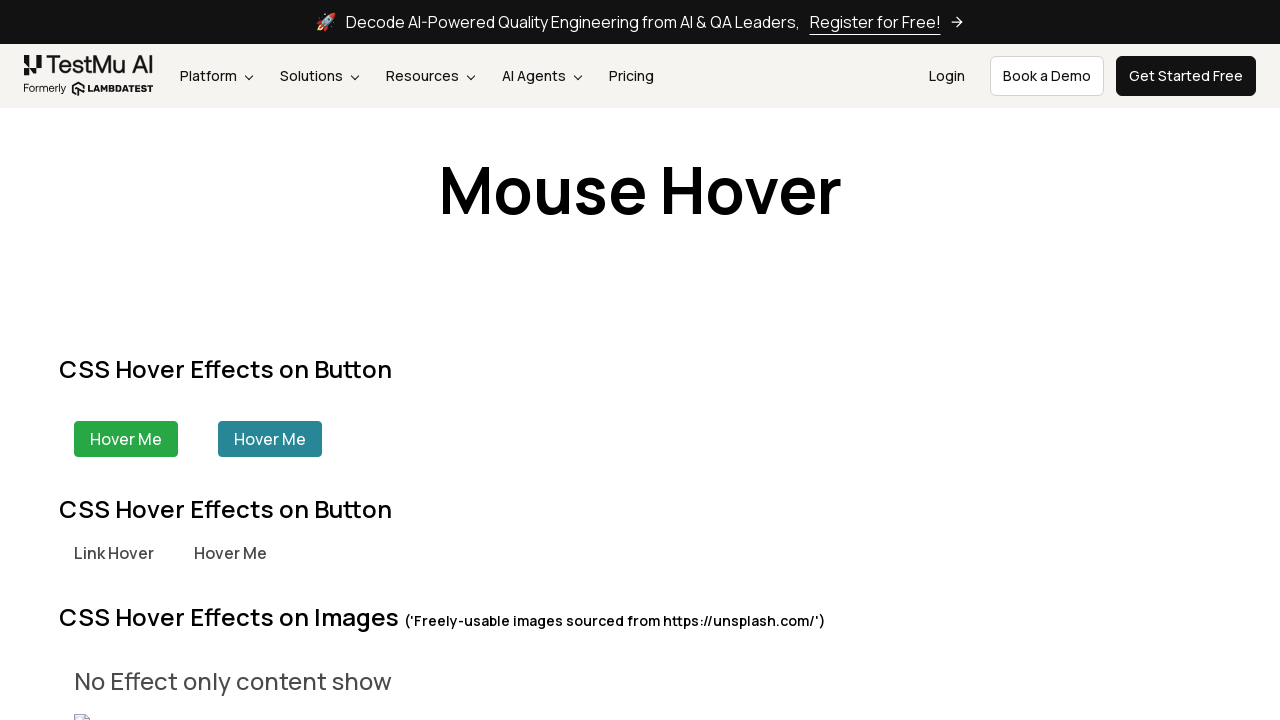

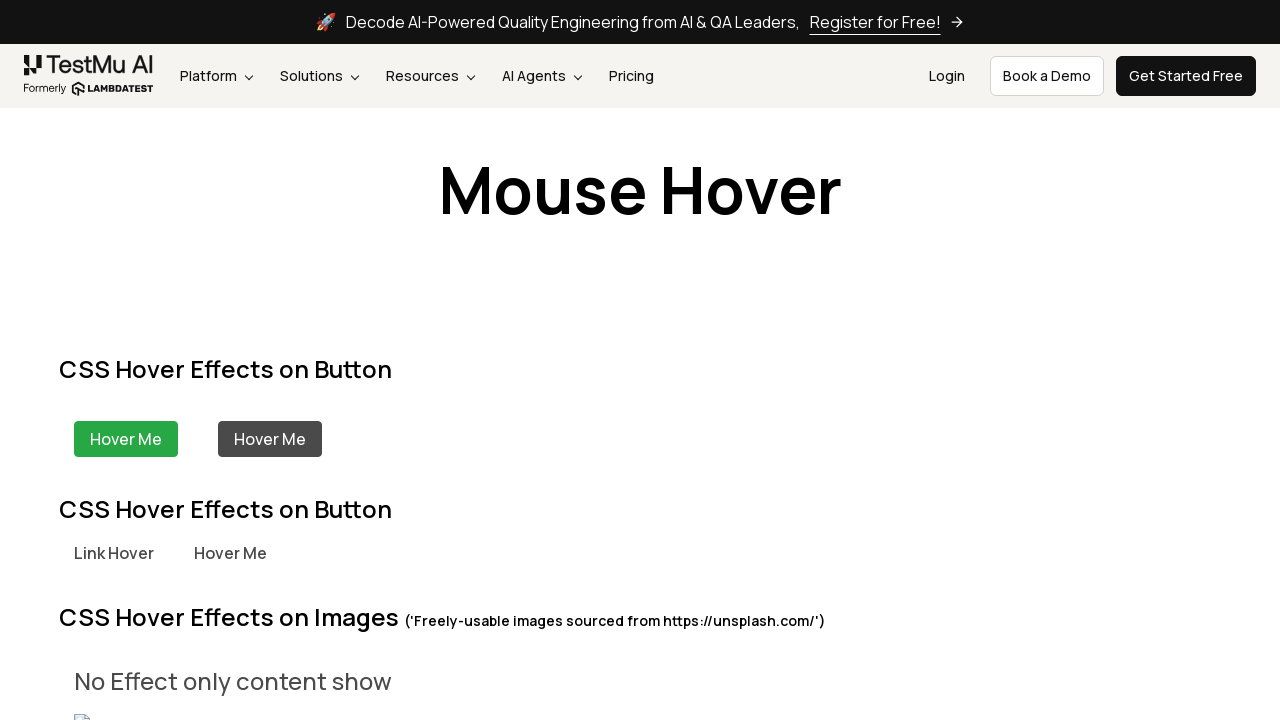